Navigates to the GeeksforGeeks website homepage

Starting URL: https://www.geeksforgeeks.org/

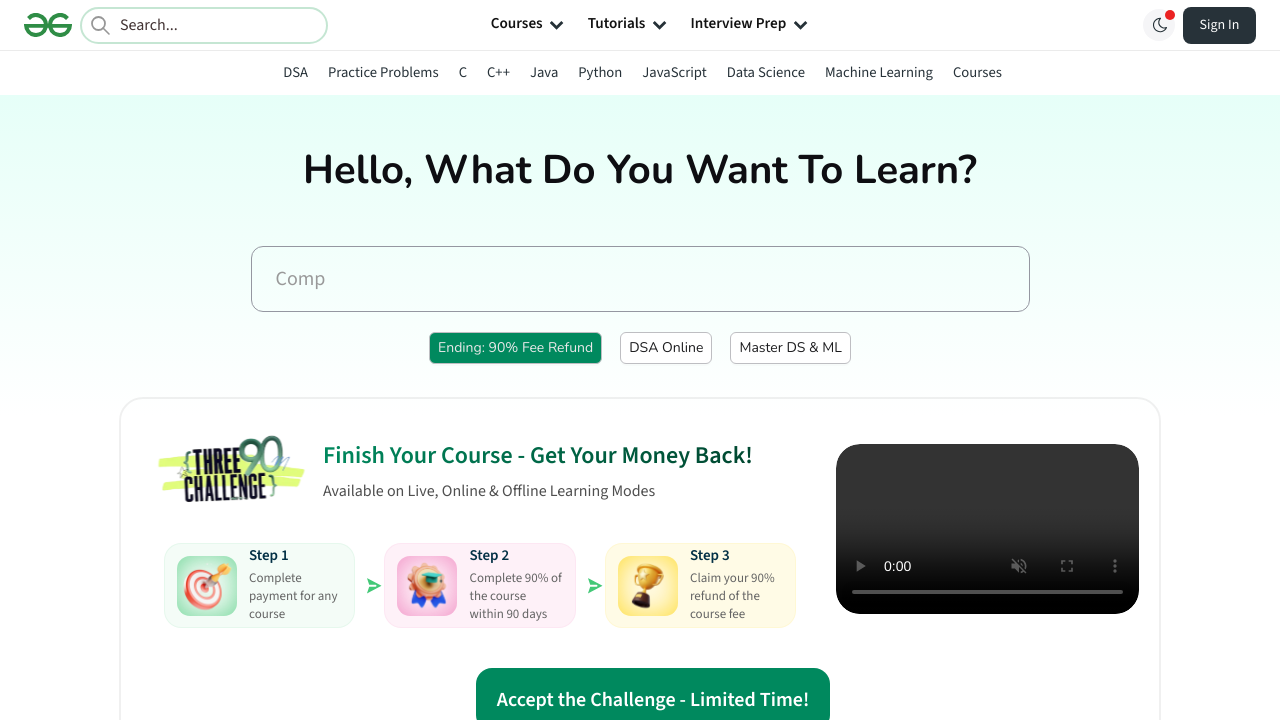

Waited for GeeksforGeeks homepage to load completely (networkidle)
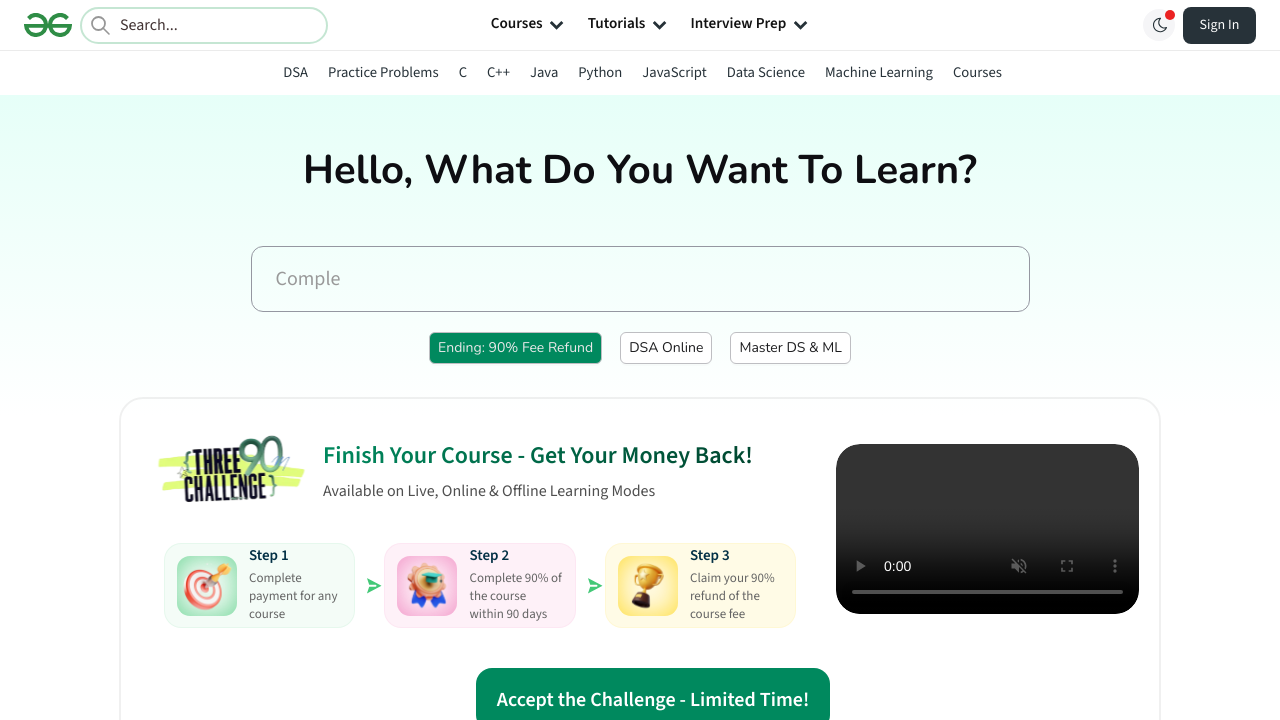

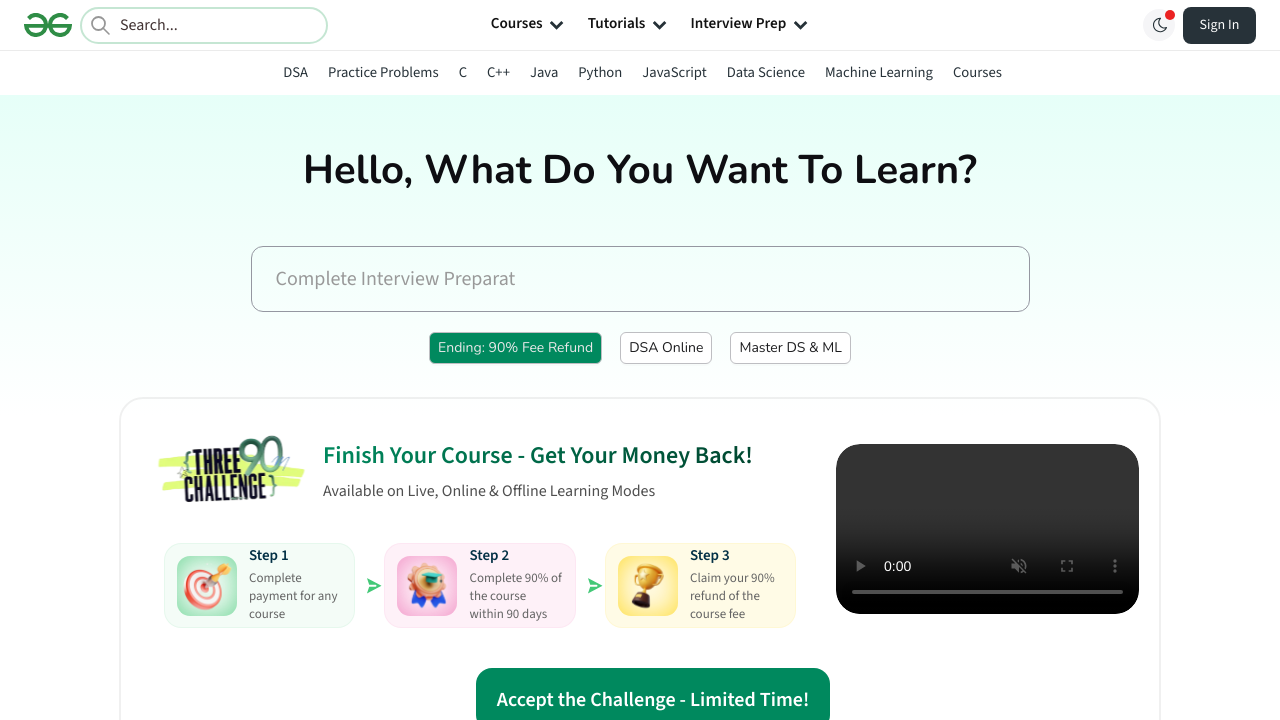